Navigates to Eventbrite's music and performances events page for Dublin, Ireland and waits for the page content to load.

Starting URL: https://www.eventbrite.com/d/ireland--dublin/music--performances/

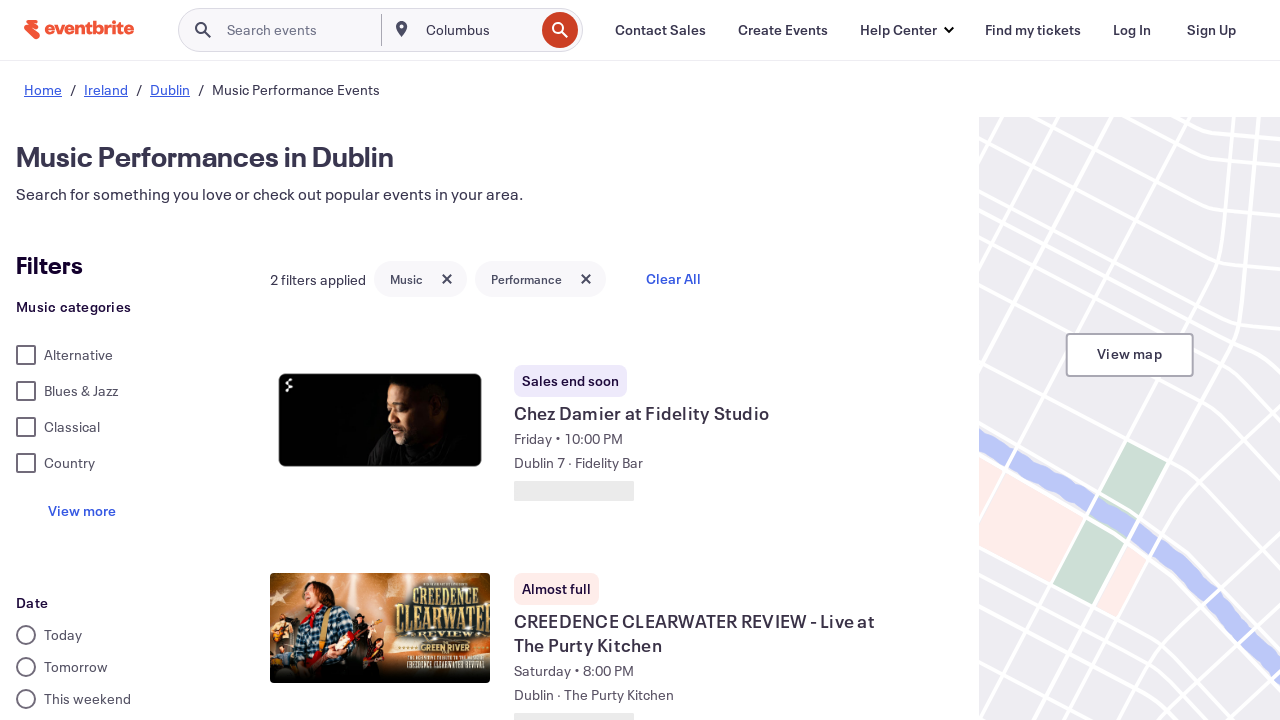

Waited for body element to load on Eventbrite Dublin music and performances page
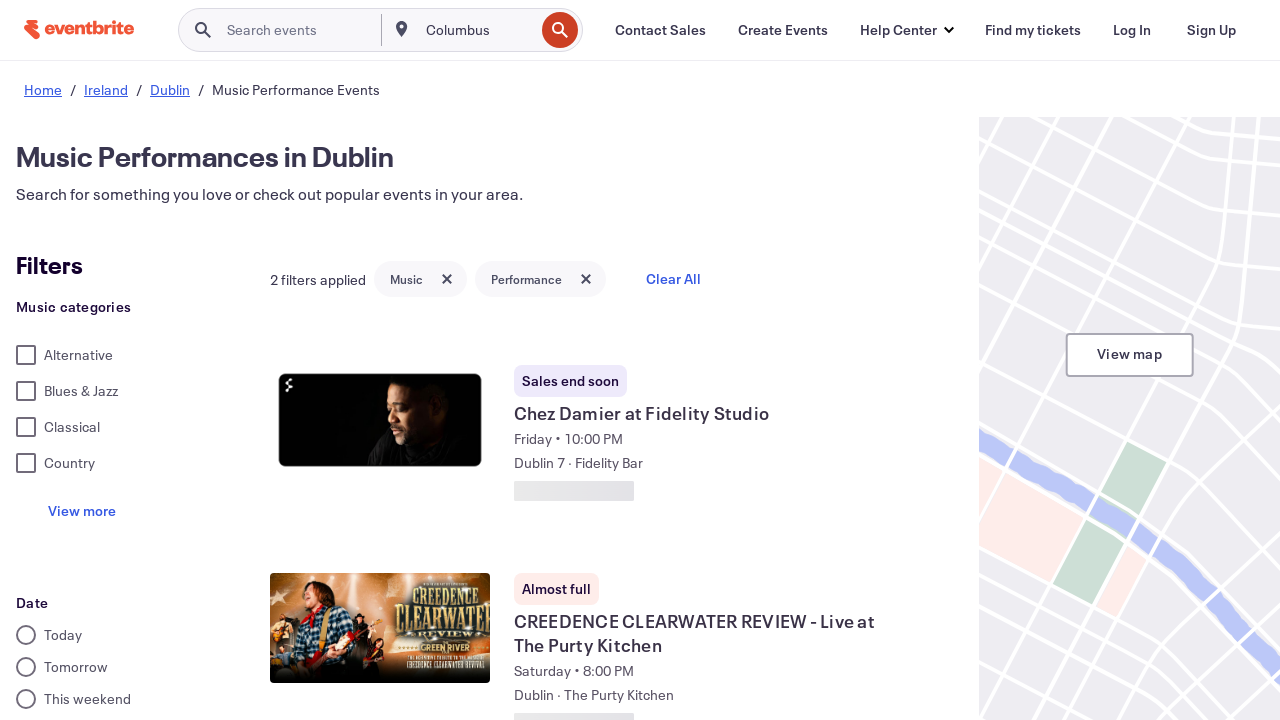

Page reached network idle state - event listings are fully loaded
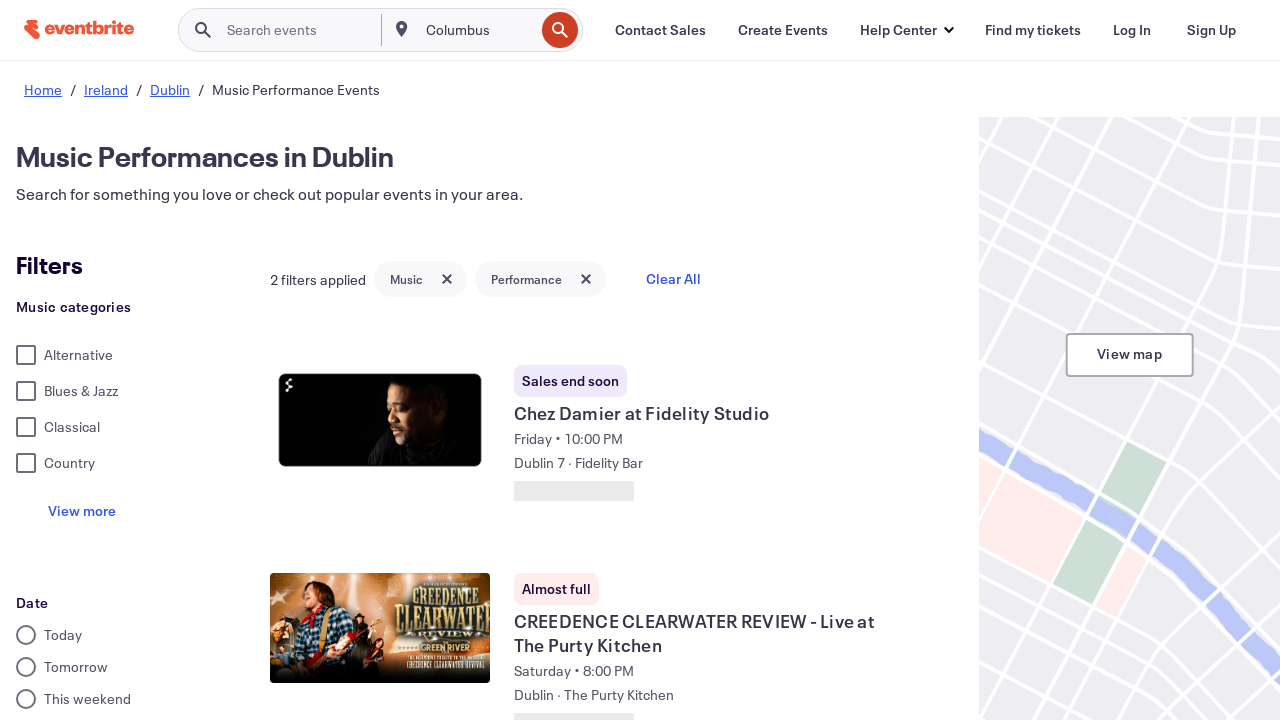

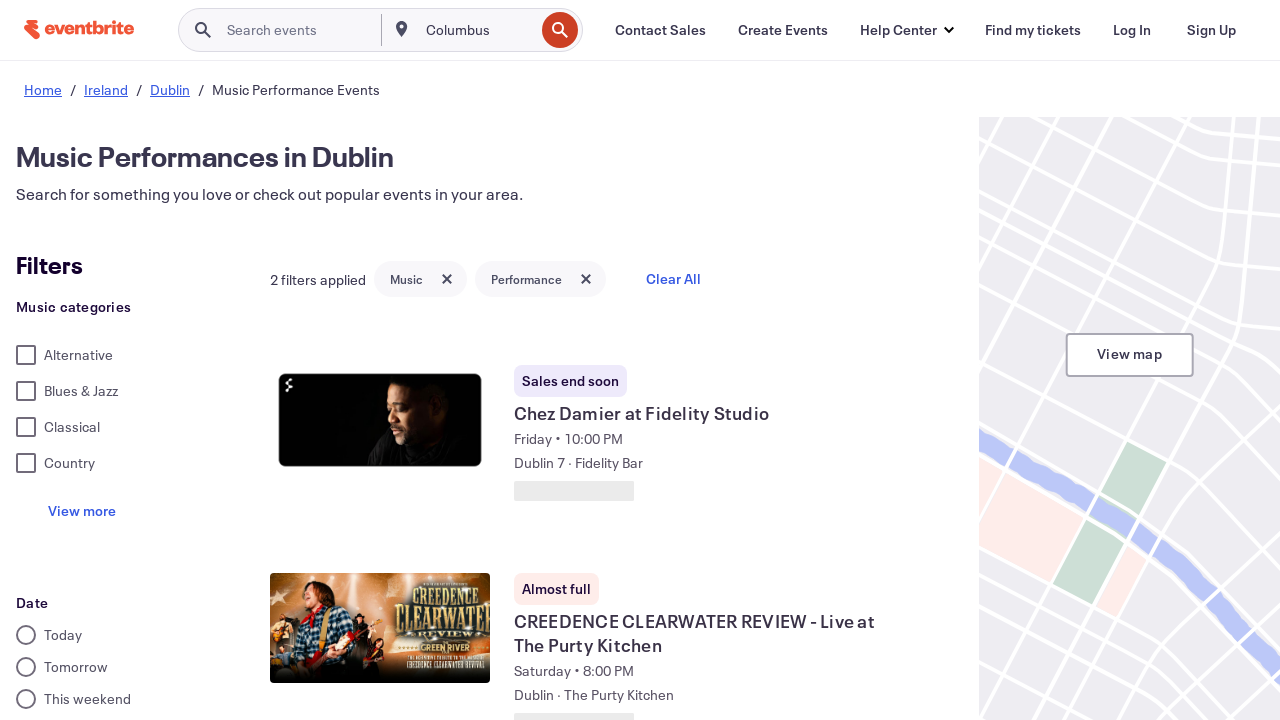